Tests mouse interaction by performing a click and hold action on a draggable element

Starting URL: https://awesomeqa.com/selenium/mouse_interaction.html

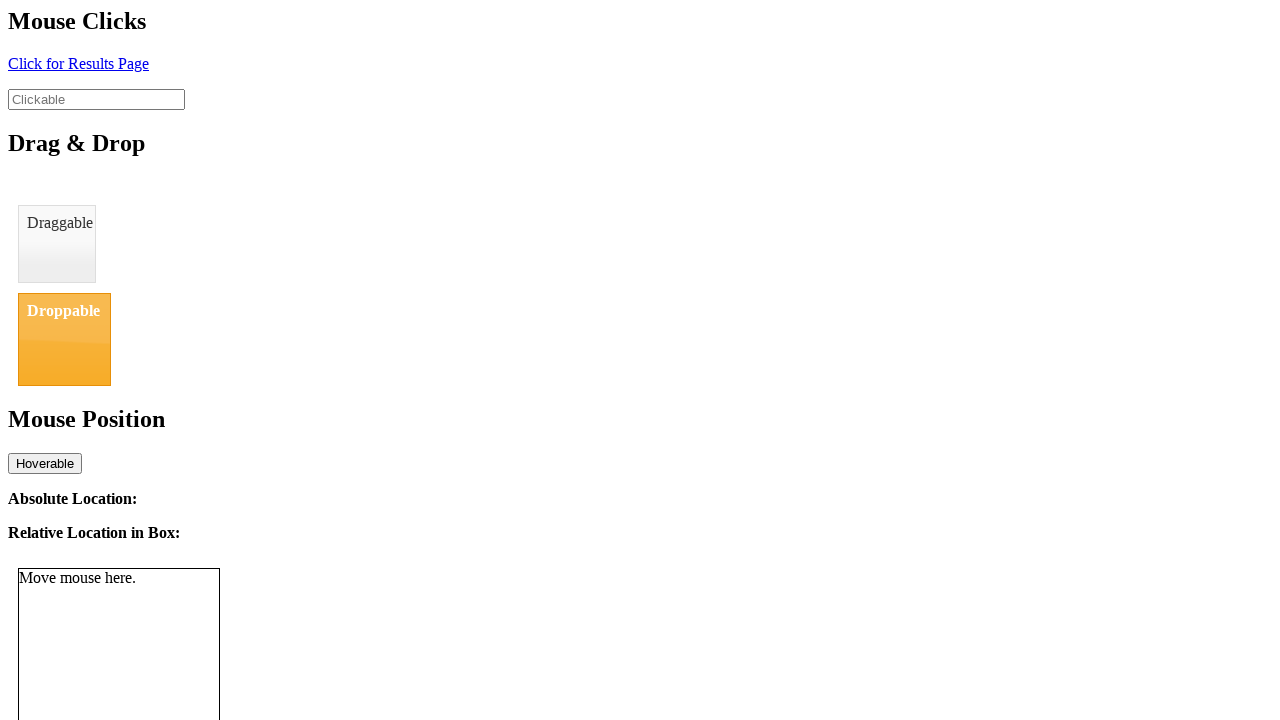

Located draggable element with ID 'draggable'
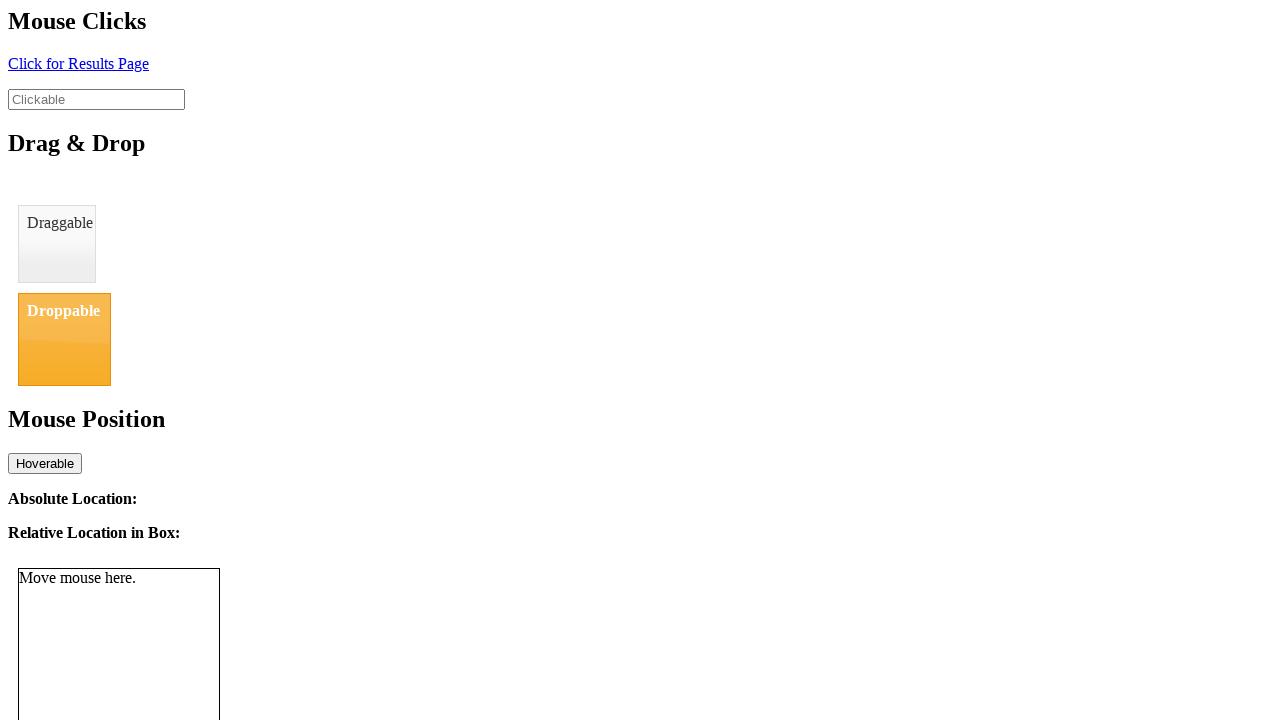

Performed click and hold action on draggable element for 5 seconds at (57, 244) on #draggable
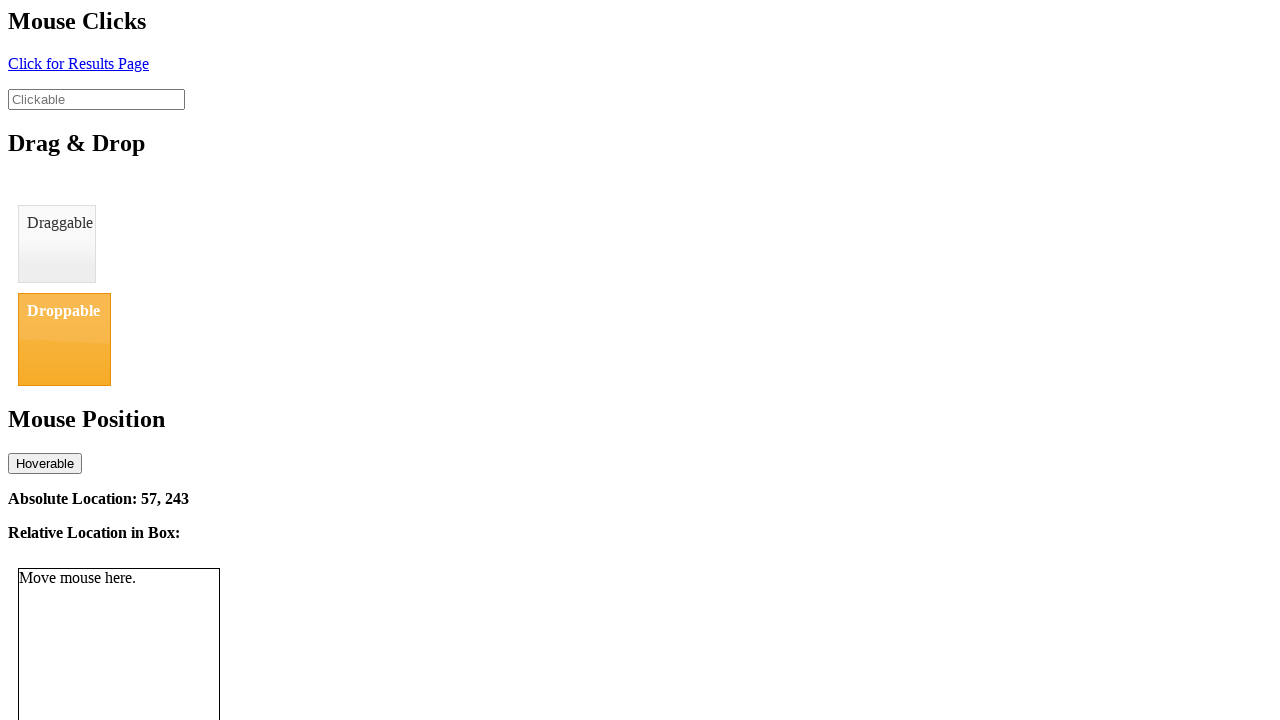

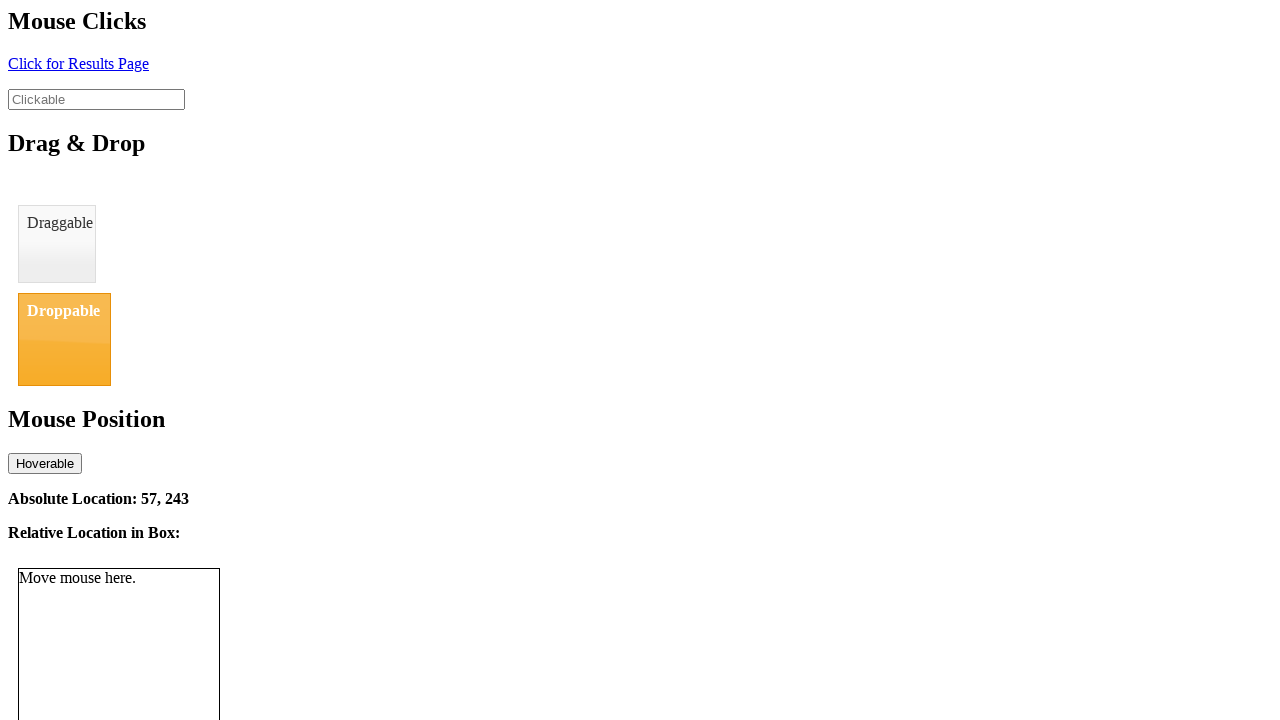